Tests dropdown functionality without select tag by clicking dropdown link and selecting different options (Google and Etsy)

Starting URL: http://practice.cydeo.com/dropdown

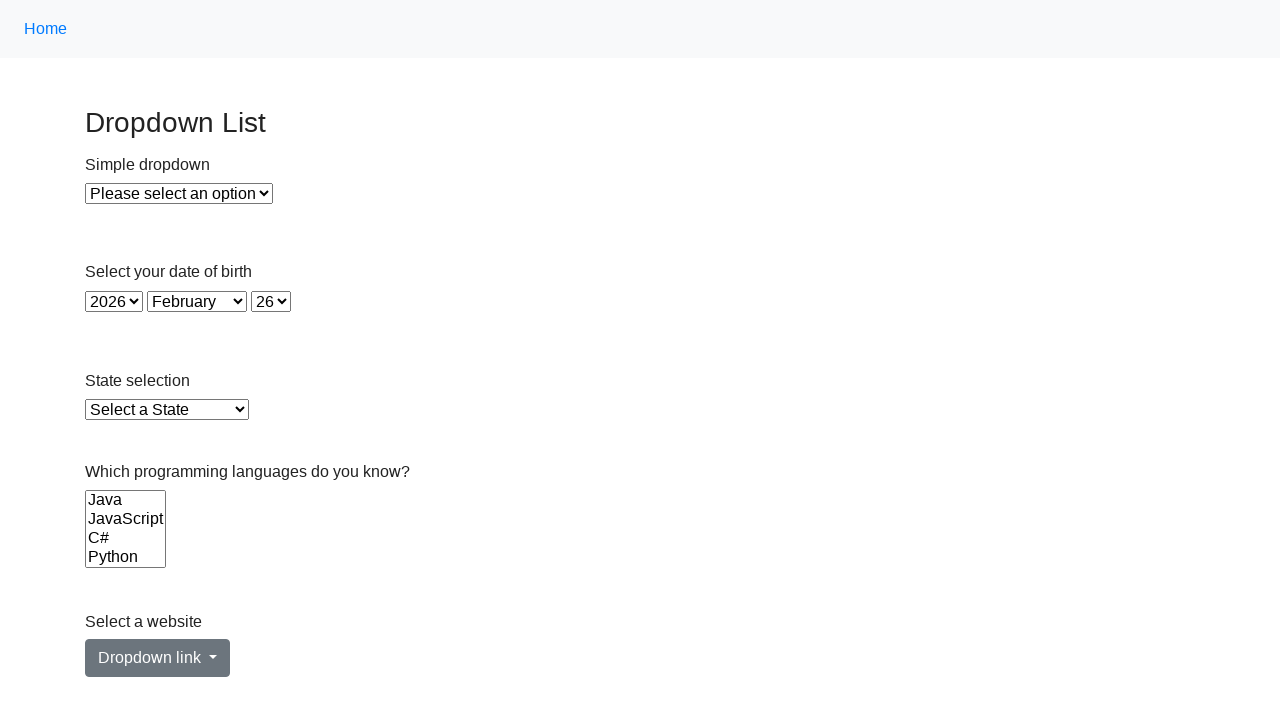

Clicked dropdown link to open dropdown menu at (158, 658) on a:has-text('Dropdown link')
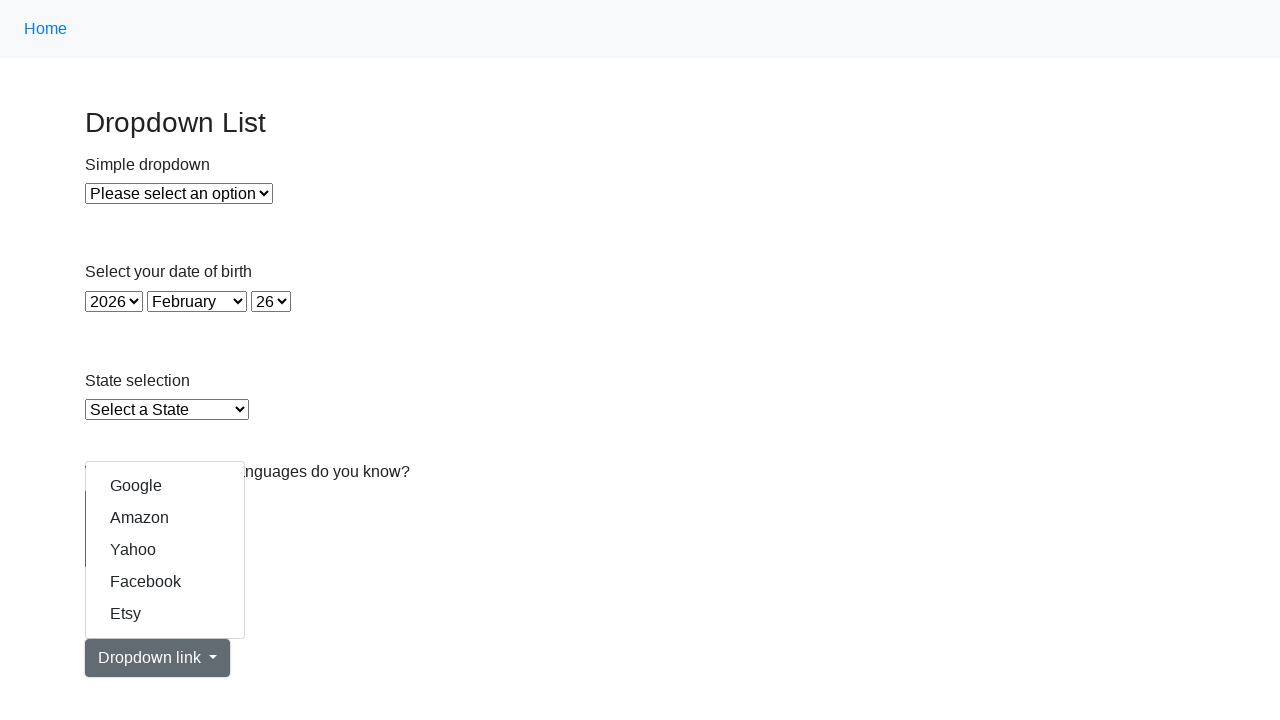

Selected Google option from dropdown at (165, 486) on a:has-text('Google')
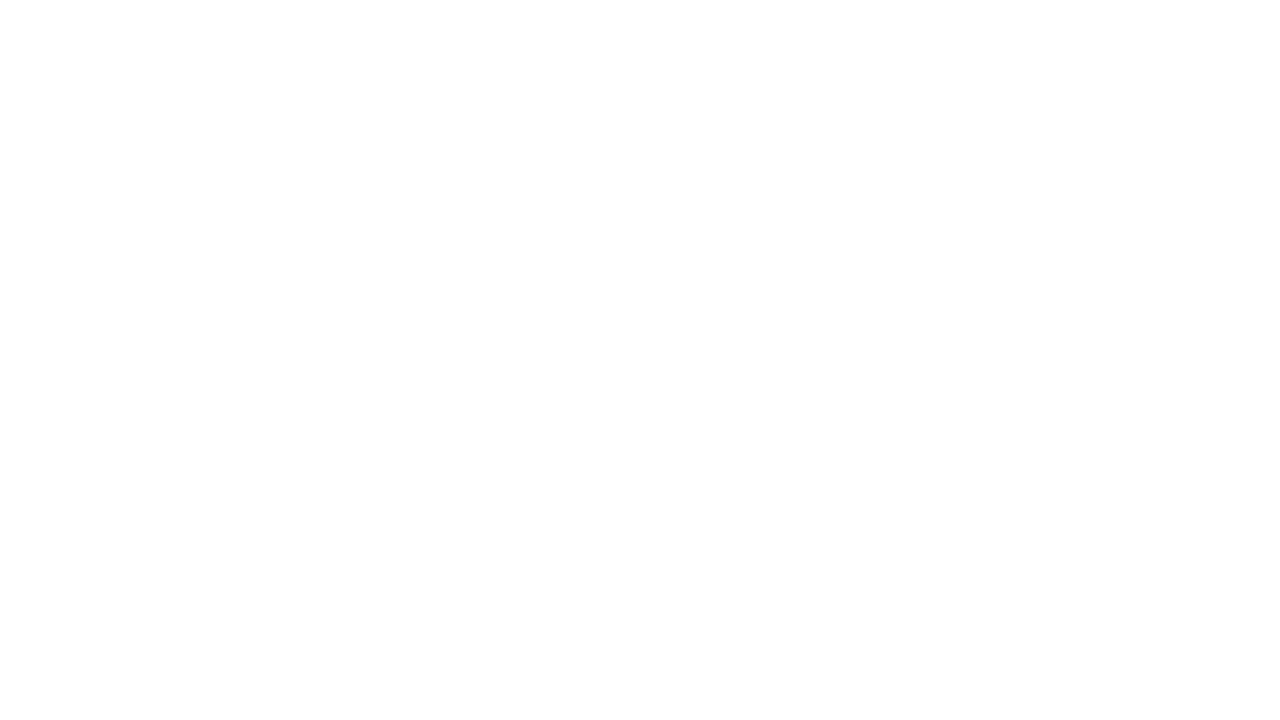

Navigated back to dropdown page
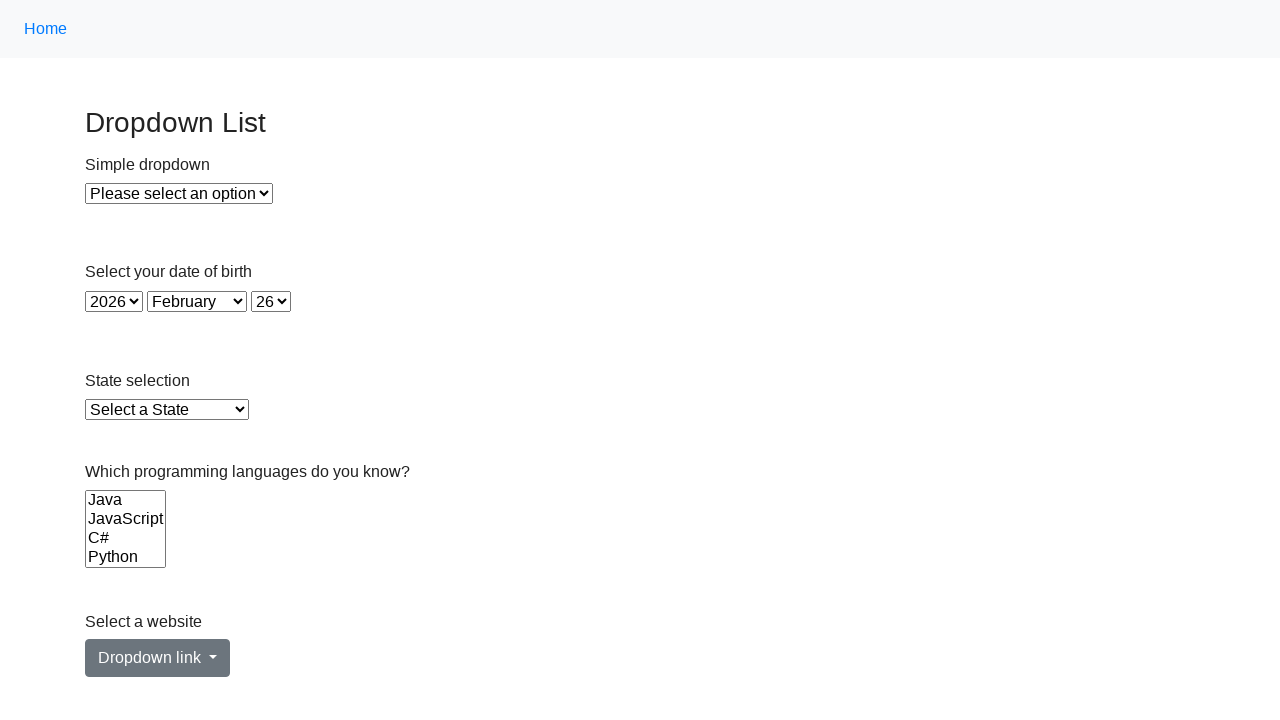

Clicked dropdown link again to open dropdown menu at (158, 658) on a:has-text('Dropdown link')
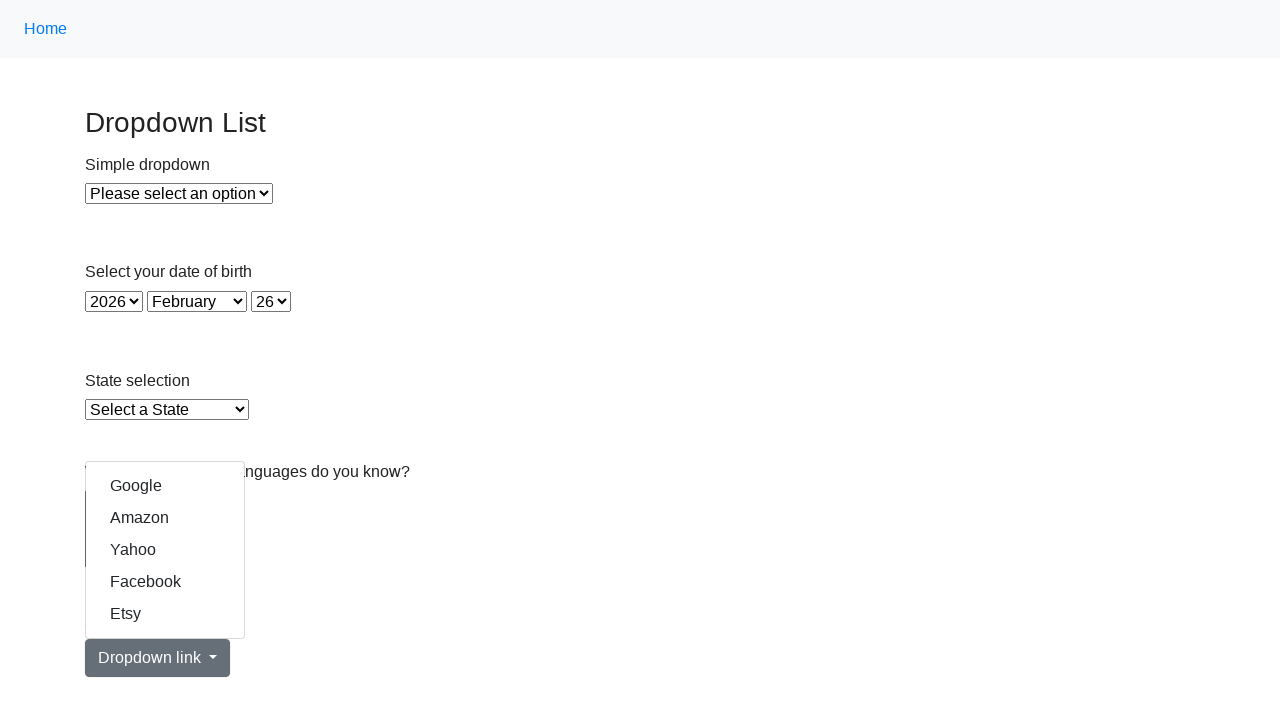

Selected Etsy option from dropdown at (165, 614) on a:has-text('Etsy')
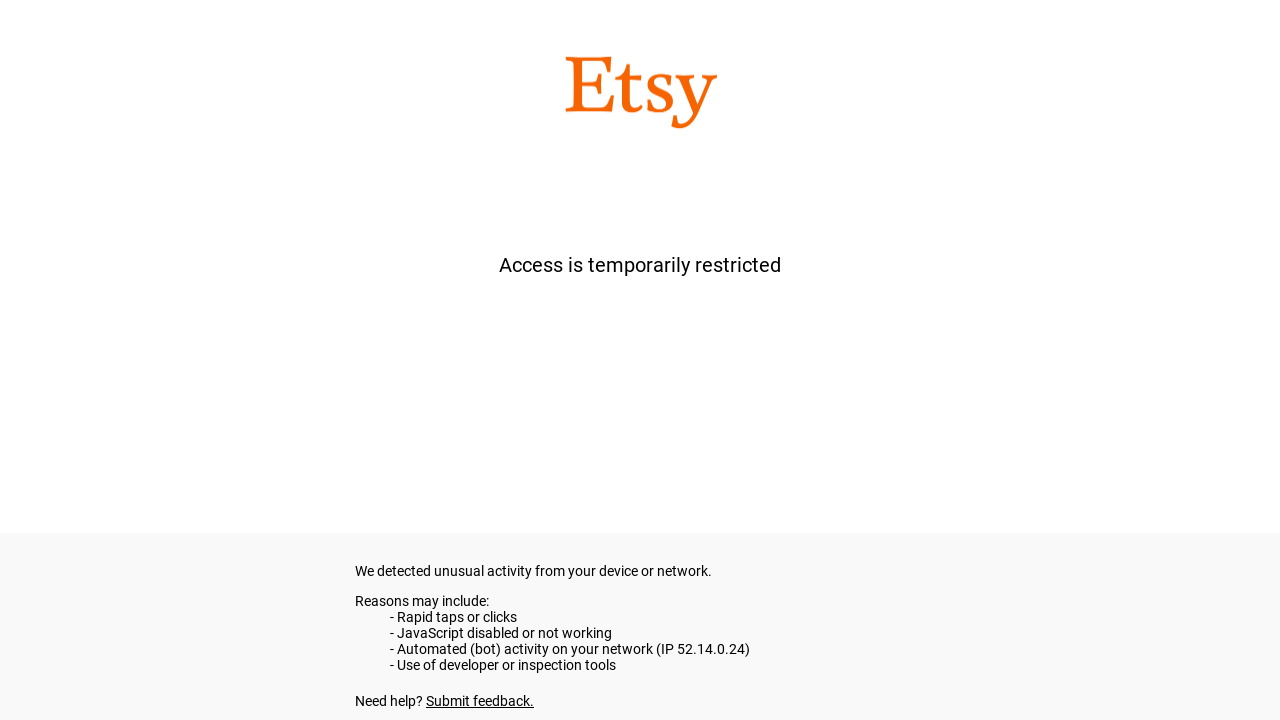

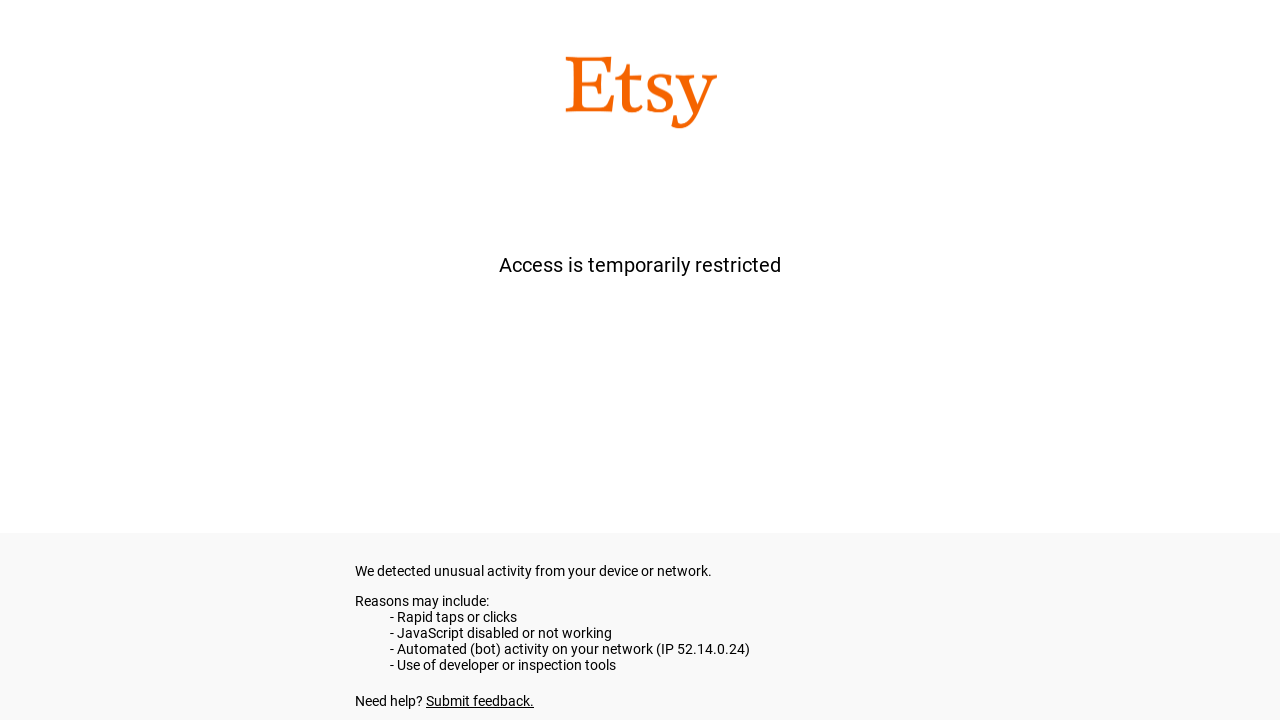